Tests table scrolling and verifies the sum of values in a fixed header table by scrolling to the table, extracting values from the fourth column, and comparing the calculated sum with the displayed total

Starting URL: https://rahulshettyacademy.com/AutomationPractice/

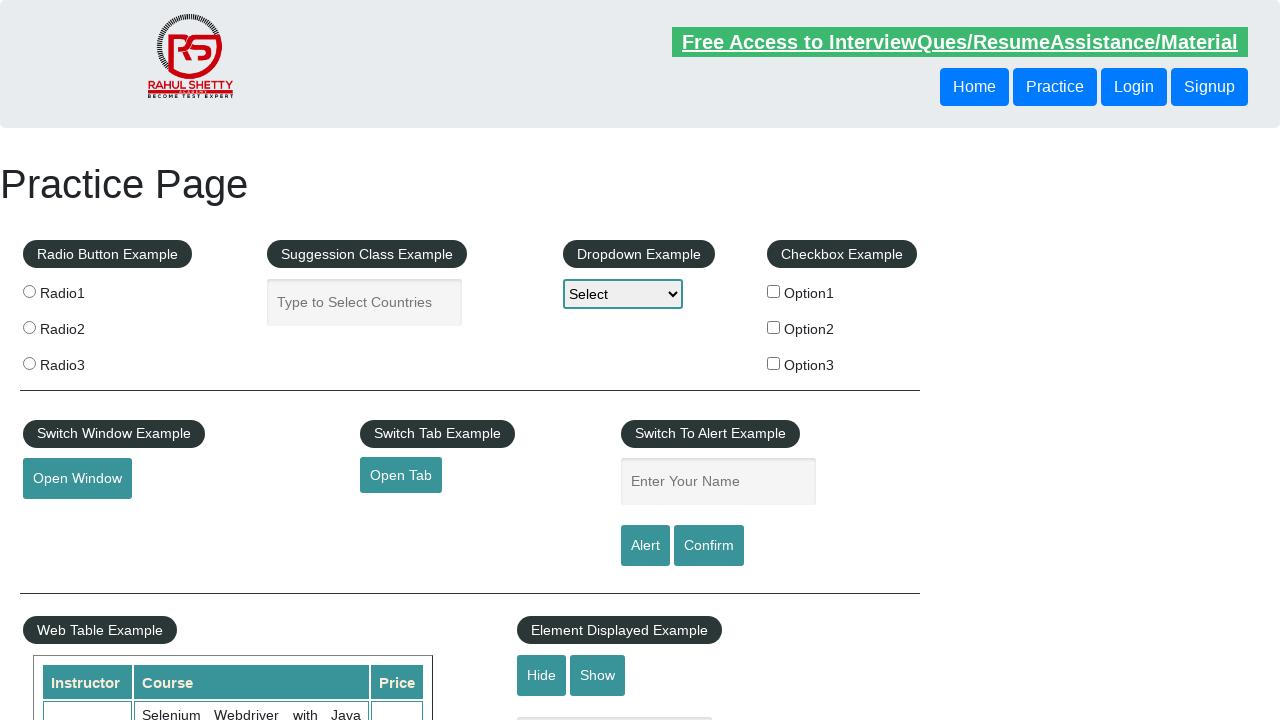

Scrolled down the page by 500px to make table visible
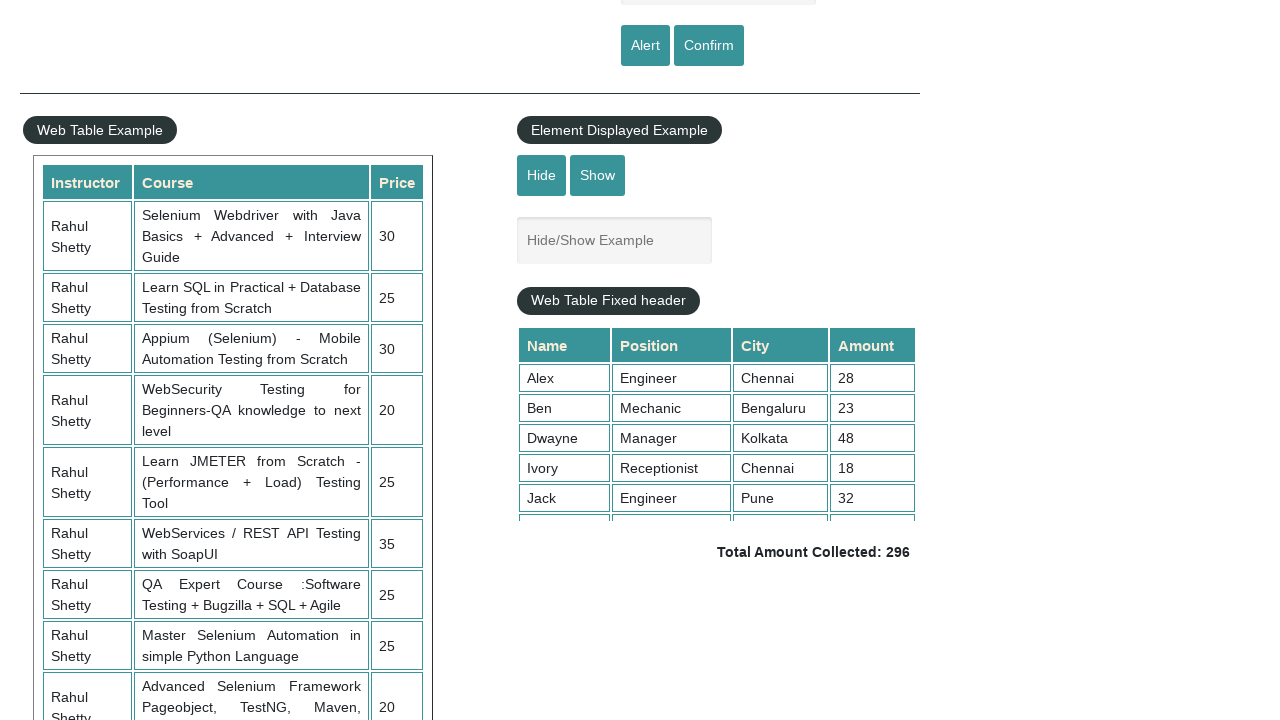

Scrolled within the fixed header table by 500px
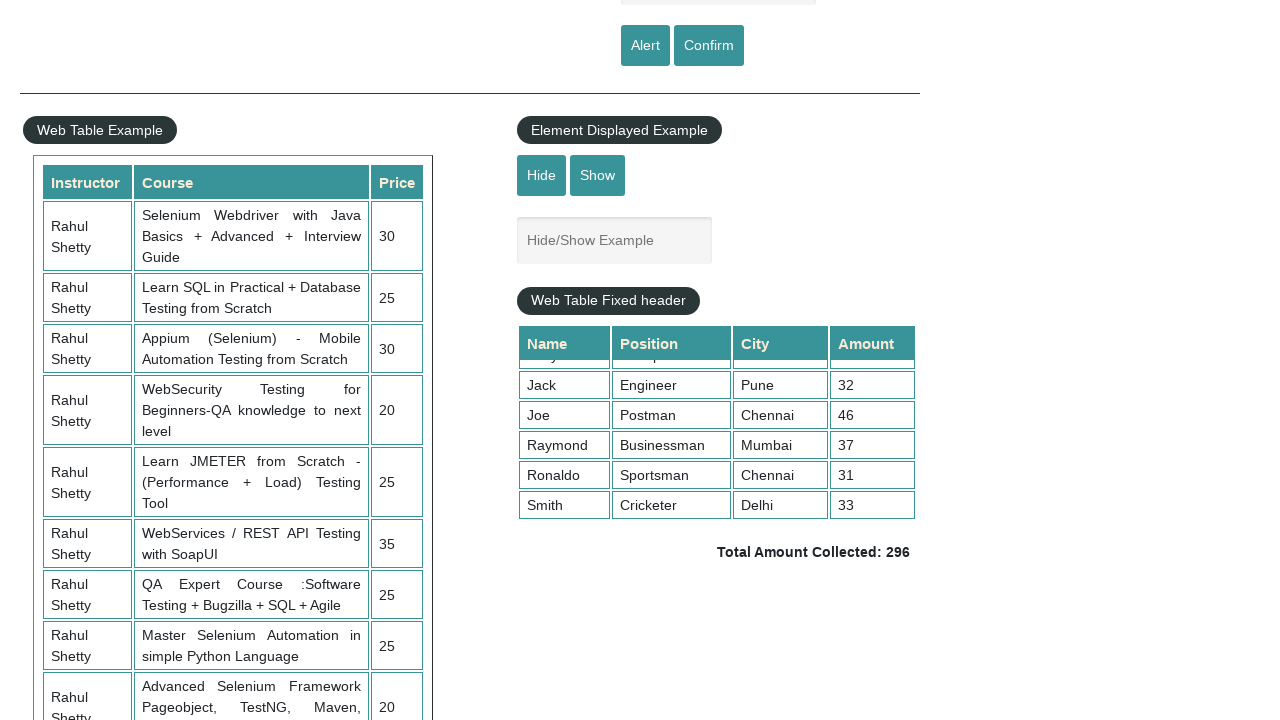

Extracted all values from the 4th column of the table
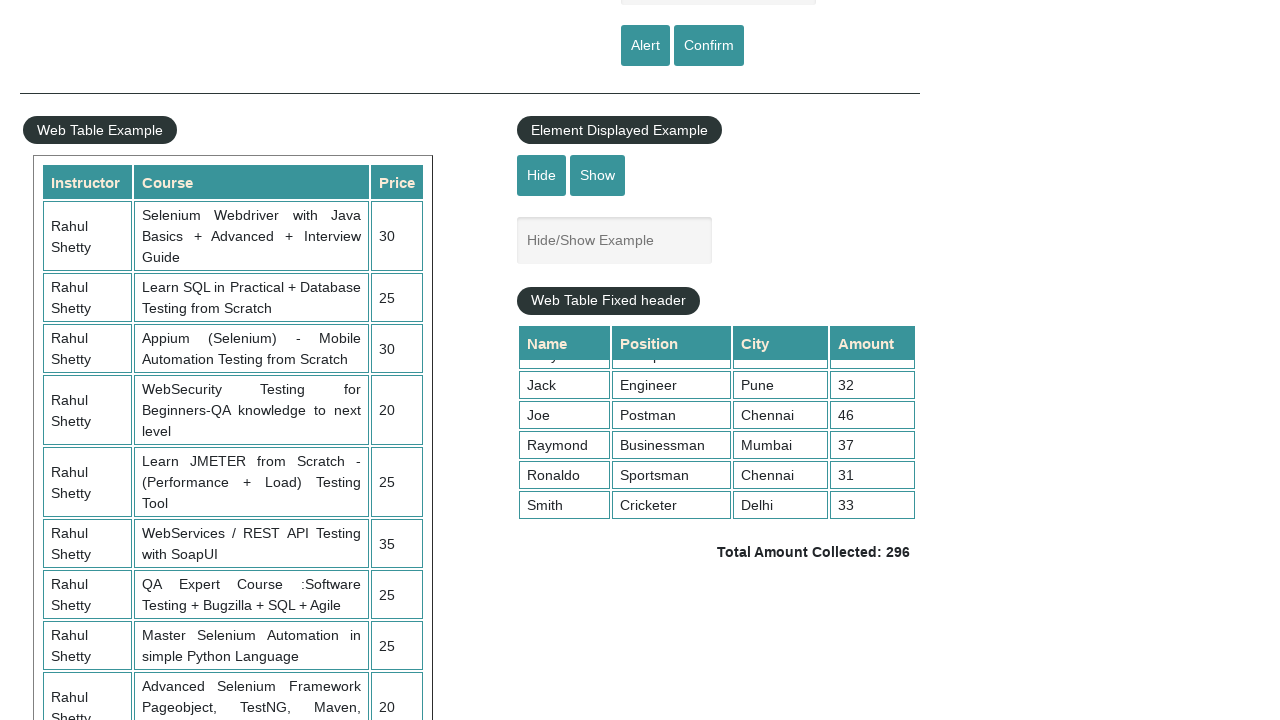

Calculated sum of 4th column values: 296
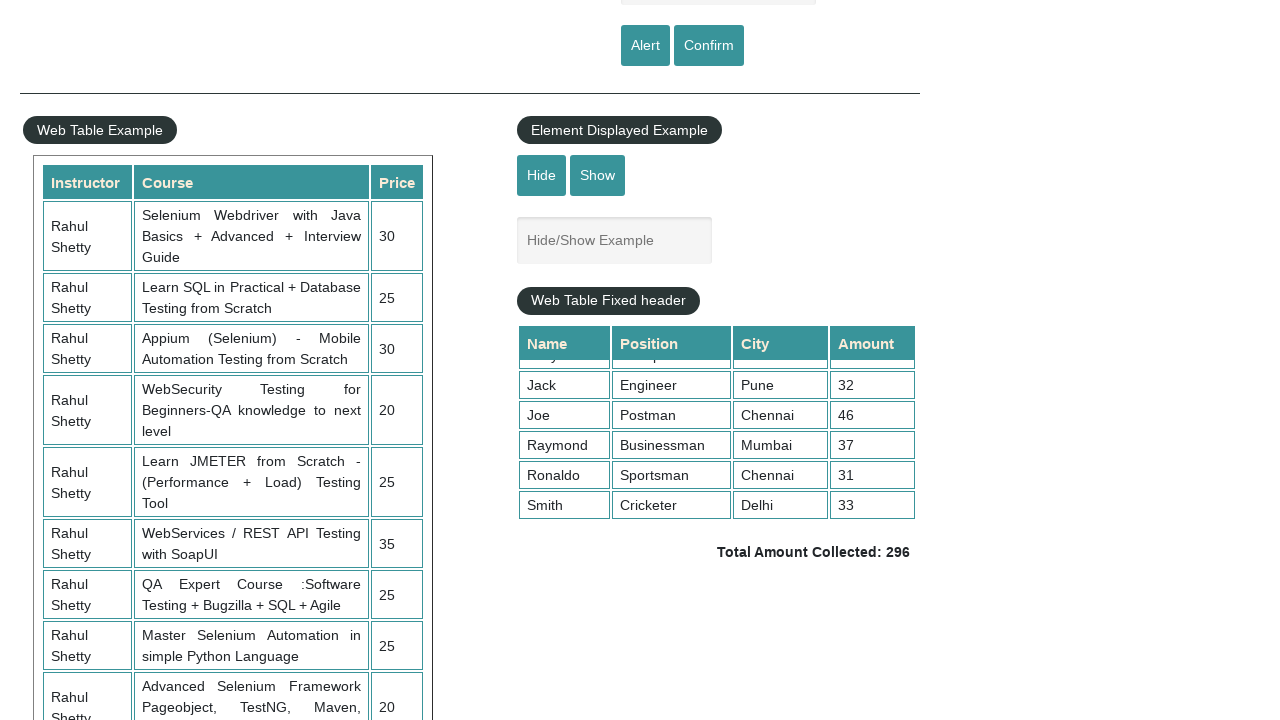

Retrieved displayed total amount from page
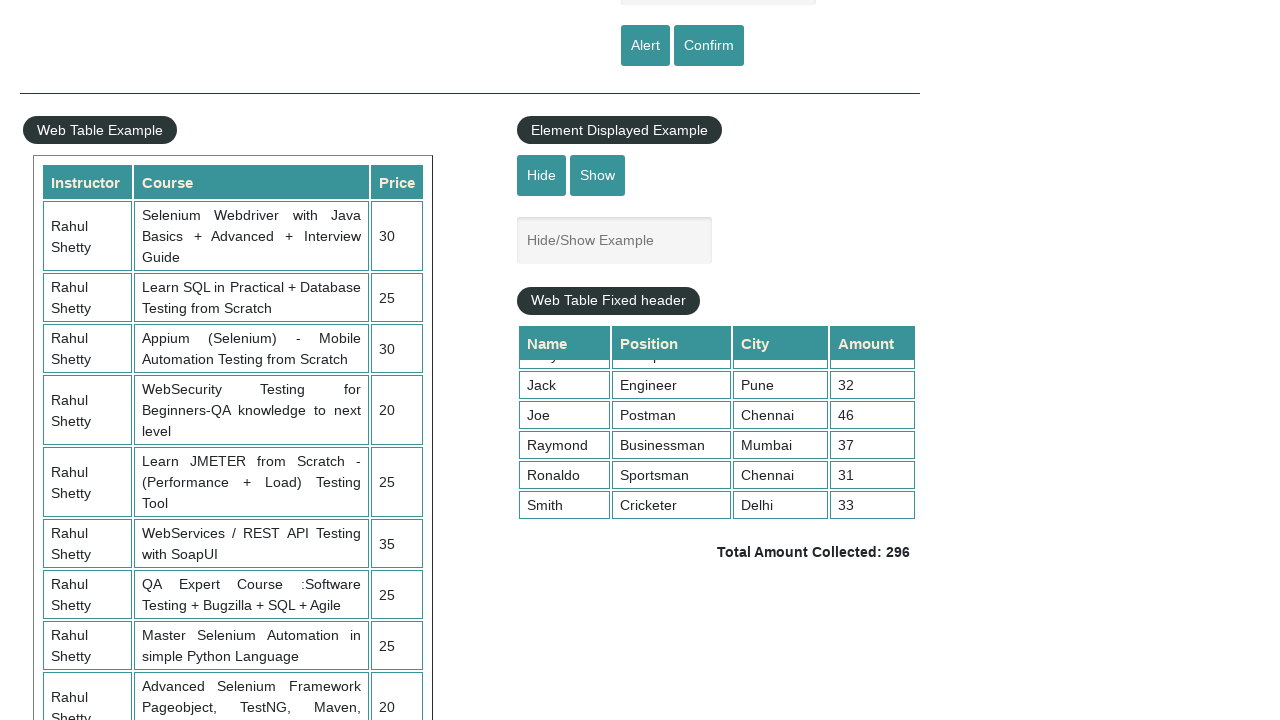

Parsed displayed total: 296
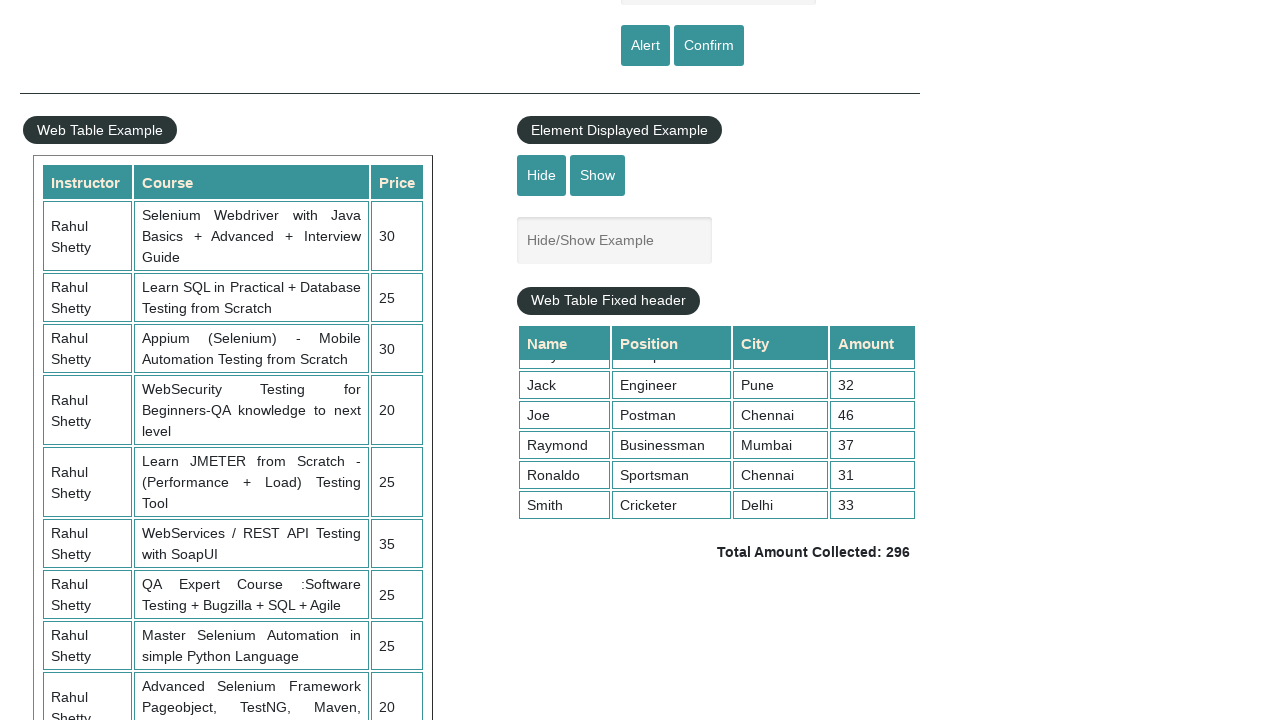

Verified calculated sum (296) matches displayed total (296)
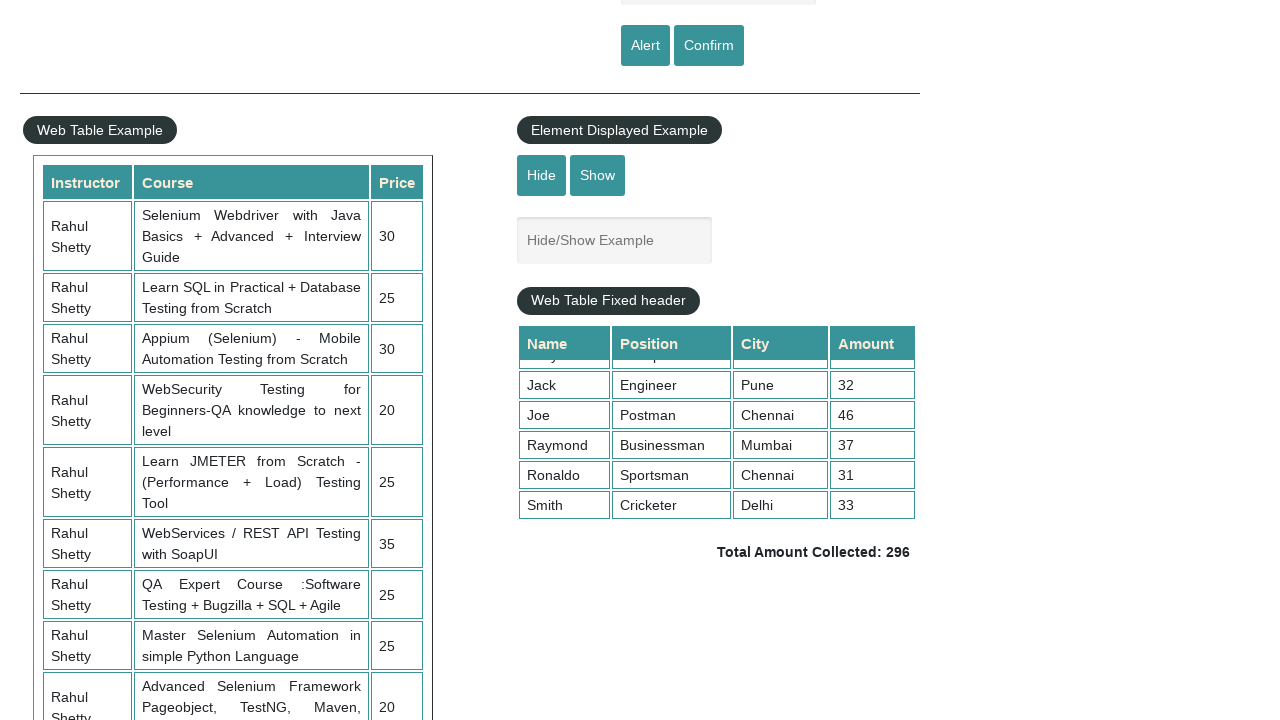

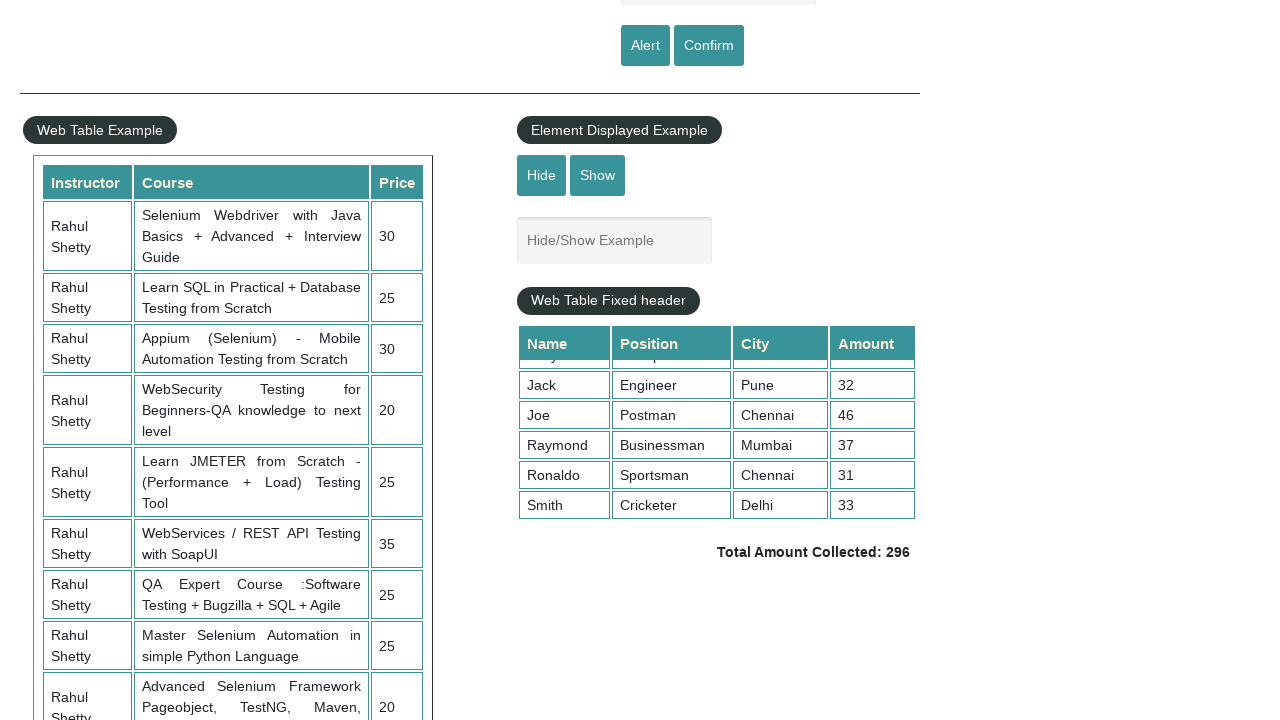